Verifies that the login button is displayed on the Form Authentication page

Starting URL: https://the-internet.herokuapp.com/

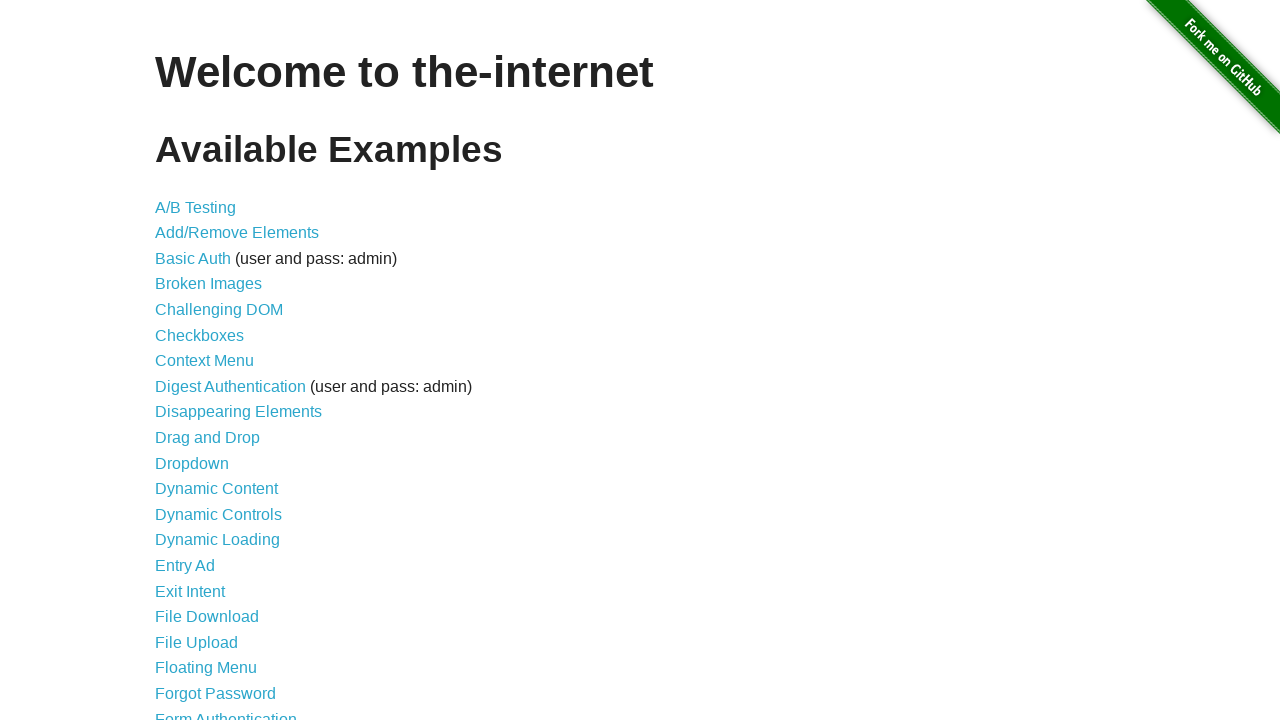

Clicked on Form Authentication link at (226, 712) on text=Form Authentication
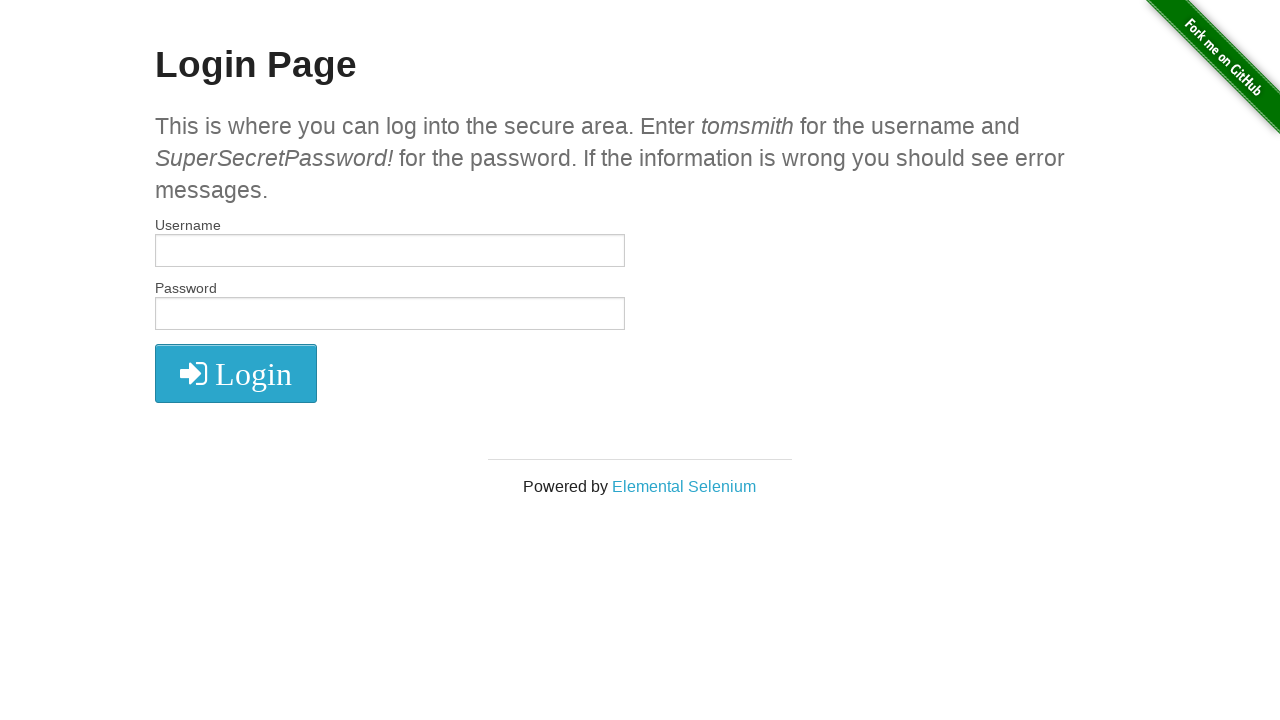

Verified that login button is displayed on the Form Authentication page
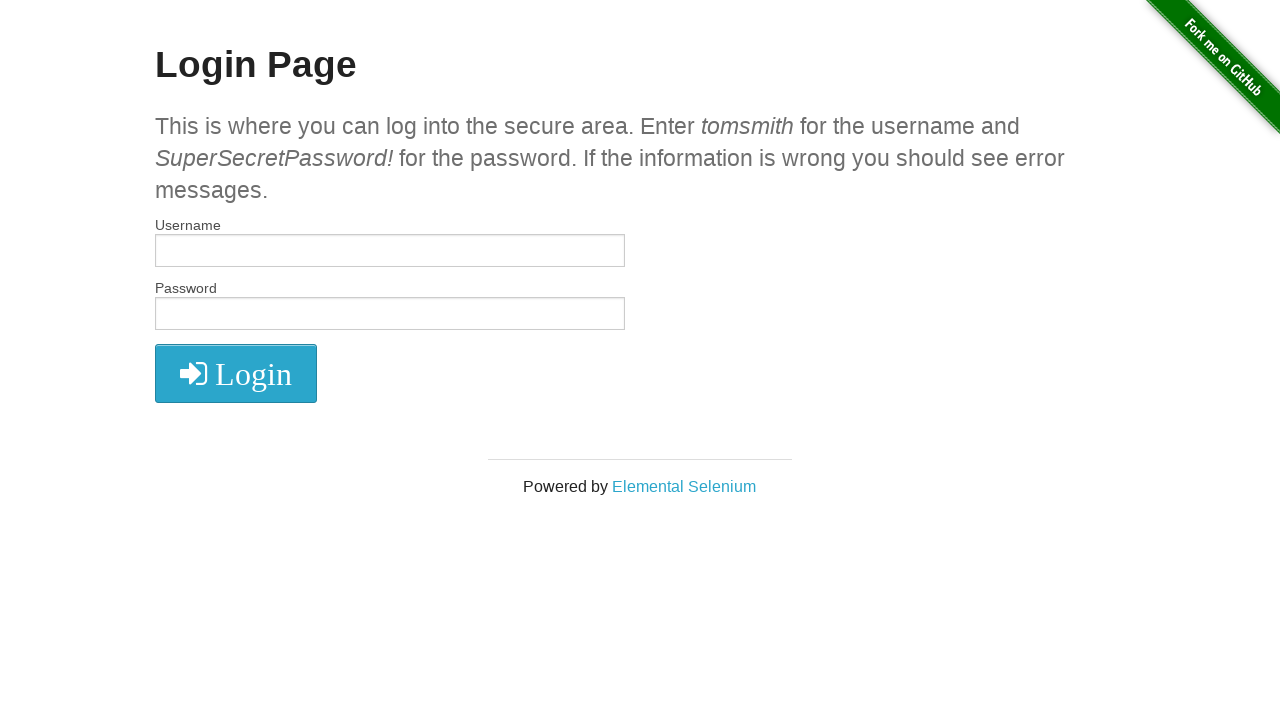

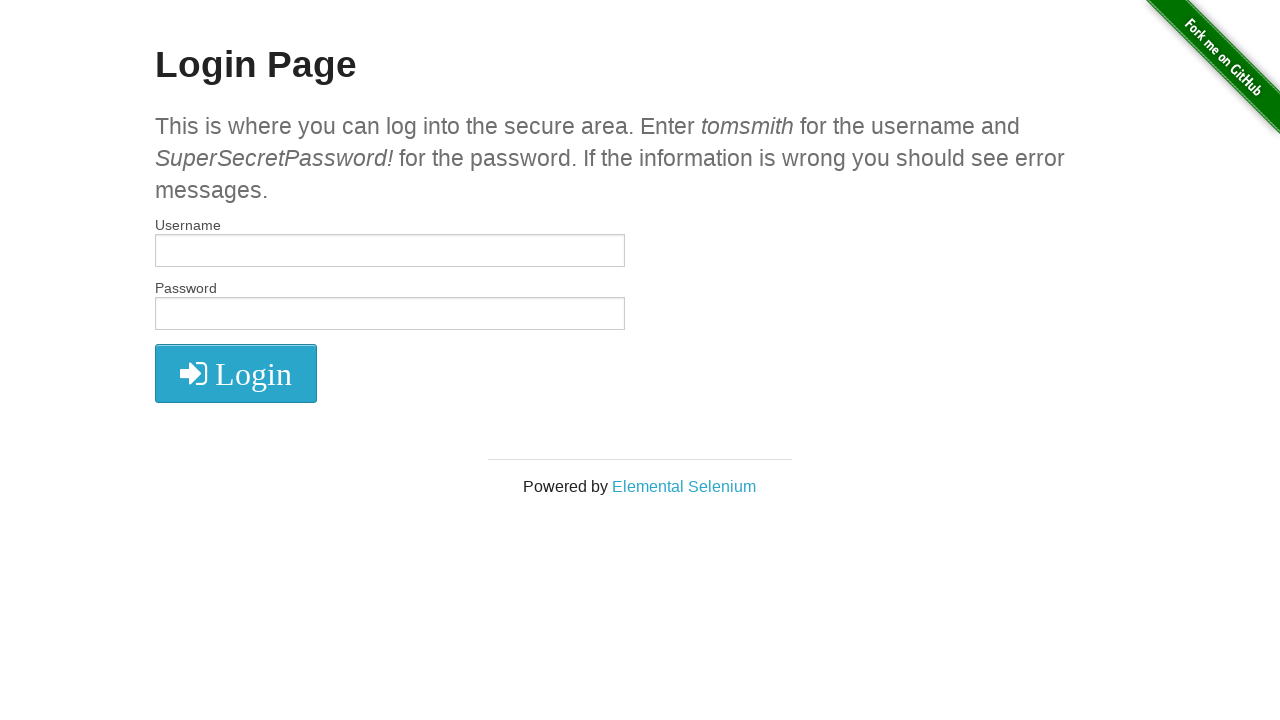